Tests keyboard and mouse state management by clicking and holding an element with Shift key pressed, typing uppercase 'A', then resetting input state and typing lowercase 'a'

Starting URL: https://www.selenium.dev/selenium/web/mouse_interaction.html

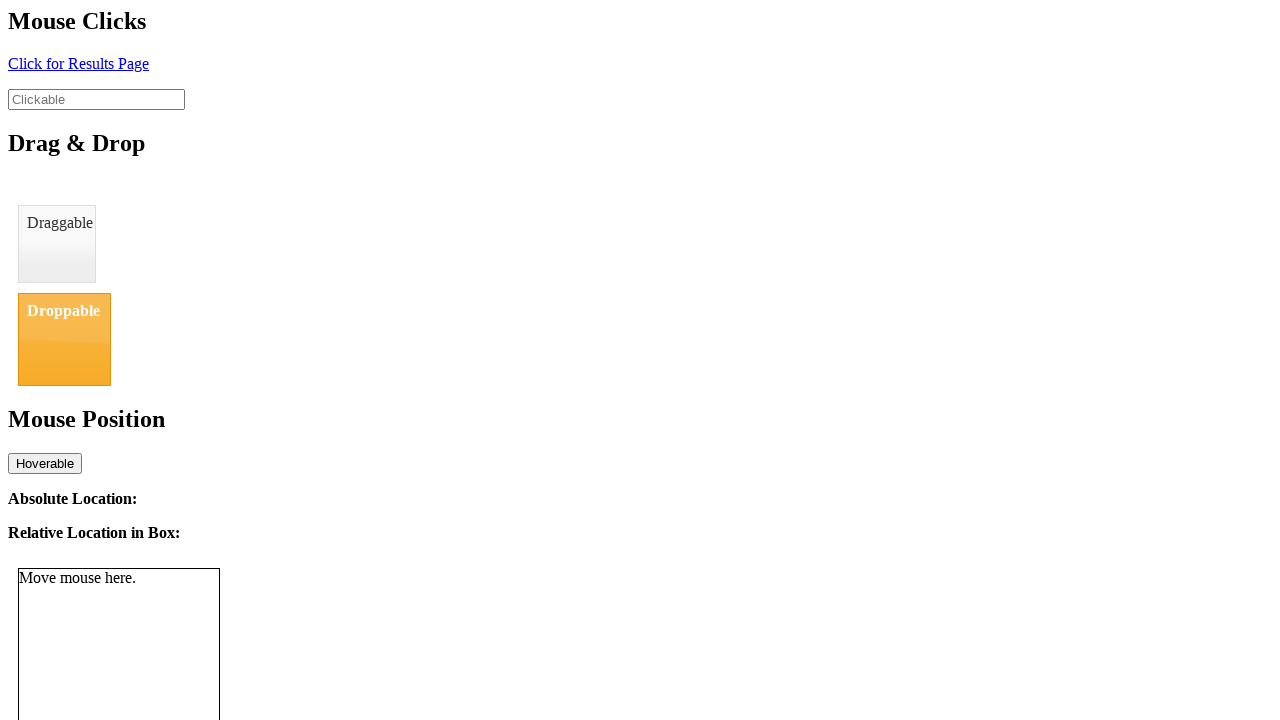

Located the clickable element
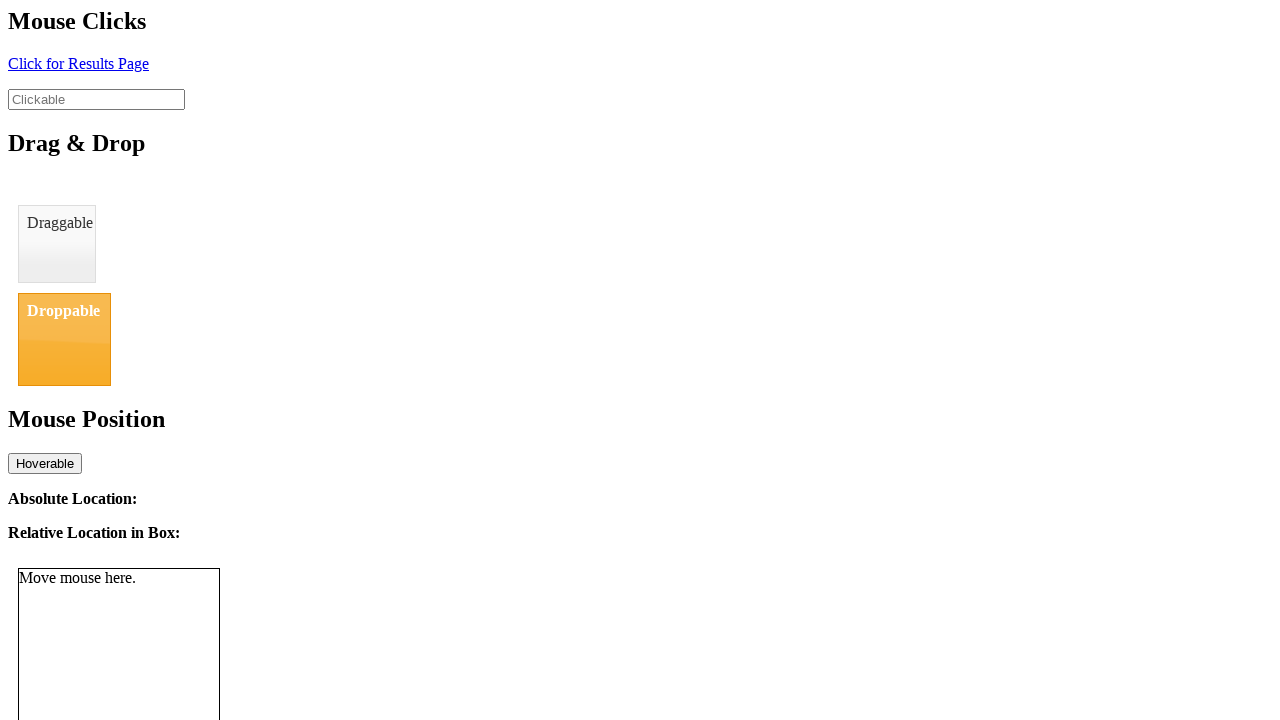

Hovered over the clickable element at (96, 99) on #clickable
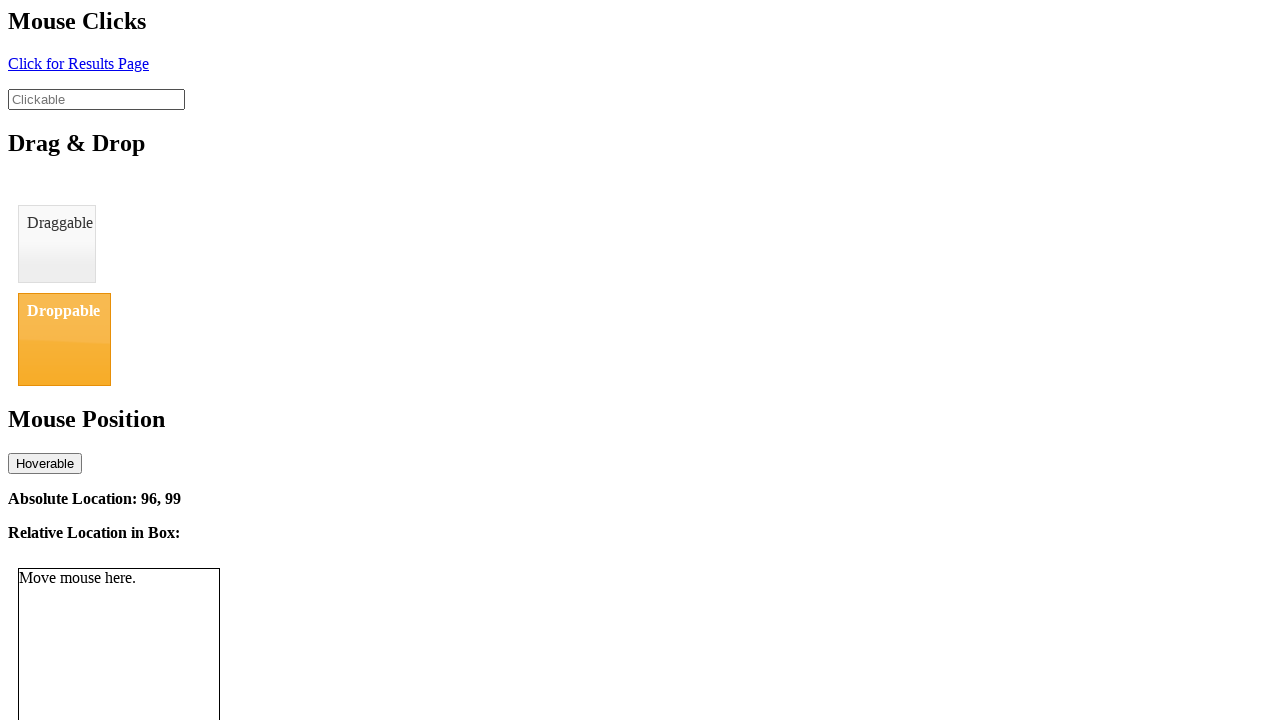

Pressed mouse button down at (96, 99)
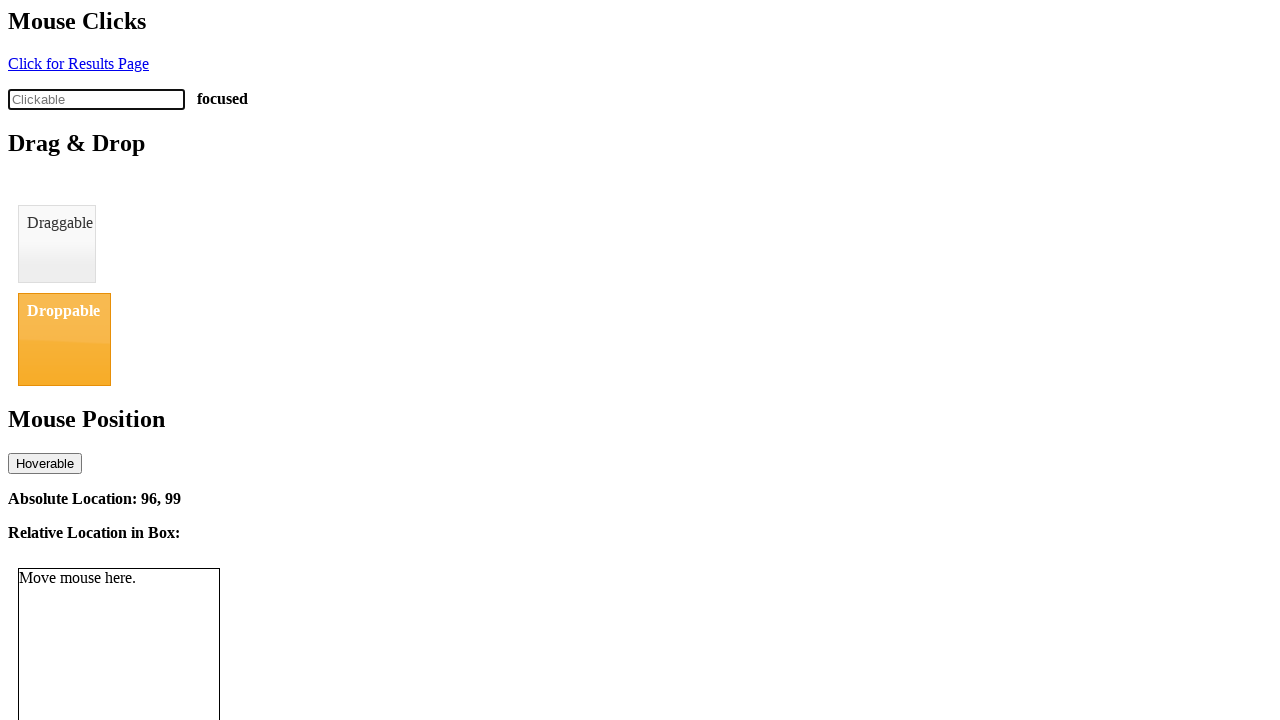

Pressed Shift key down
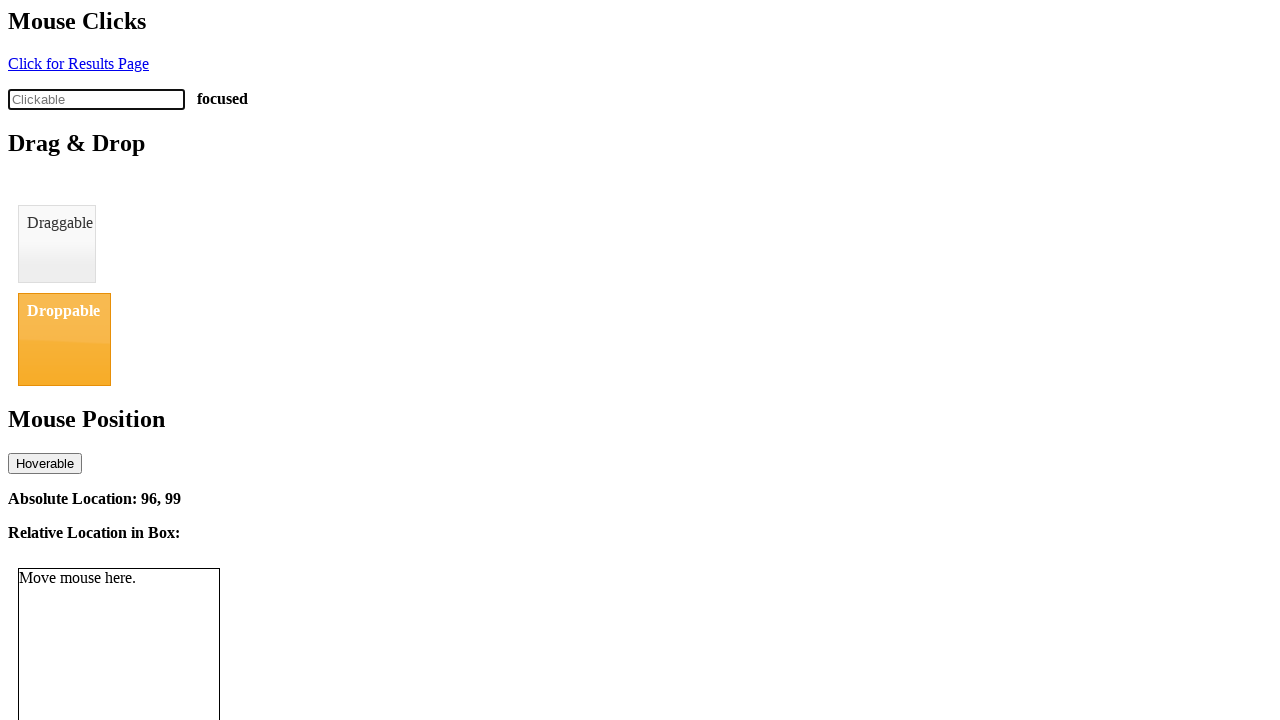

Typed 'a' with Shift key pressed, resulting in uppercase 'A'
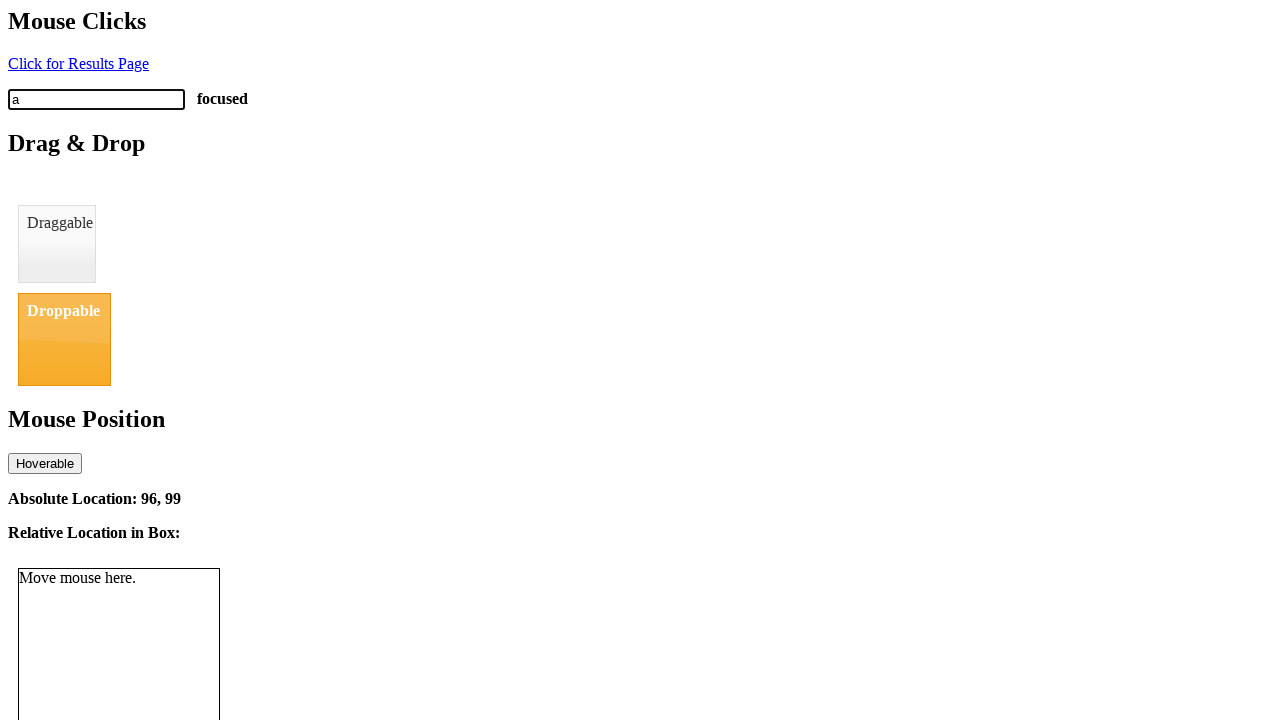

Released Shift key
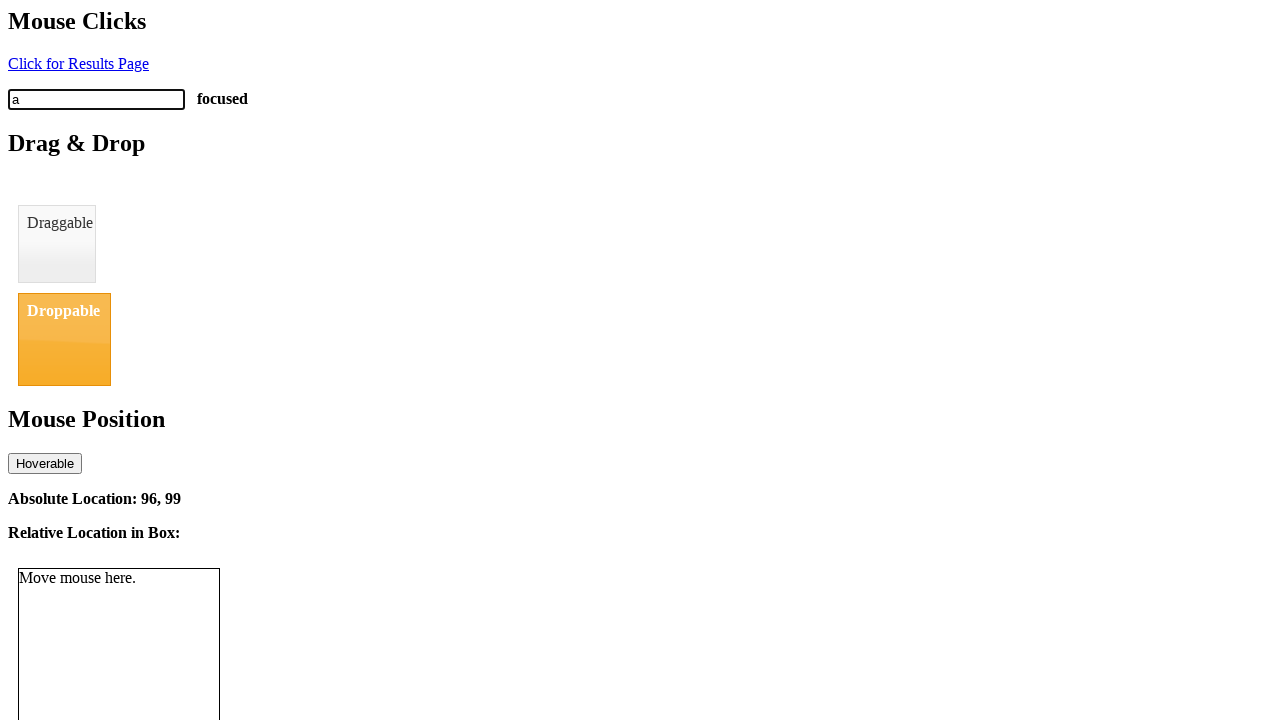

Released mouse button at (96, 99)
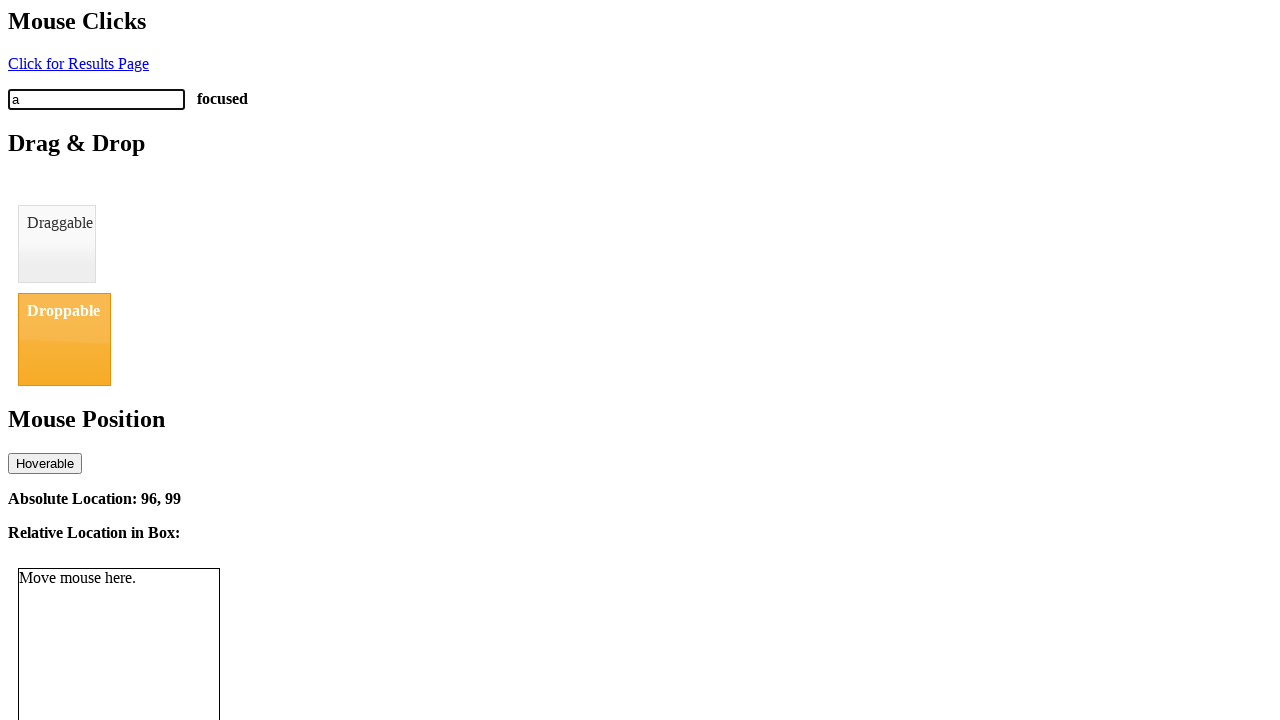

Typed lowercase 'a' after resetting input state
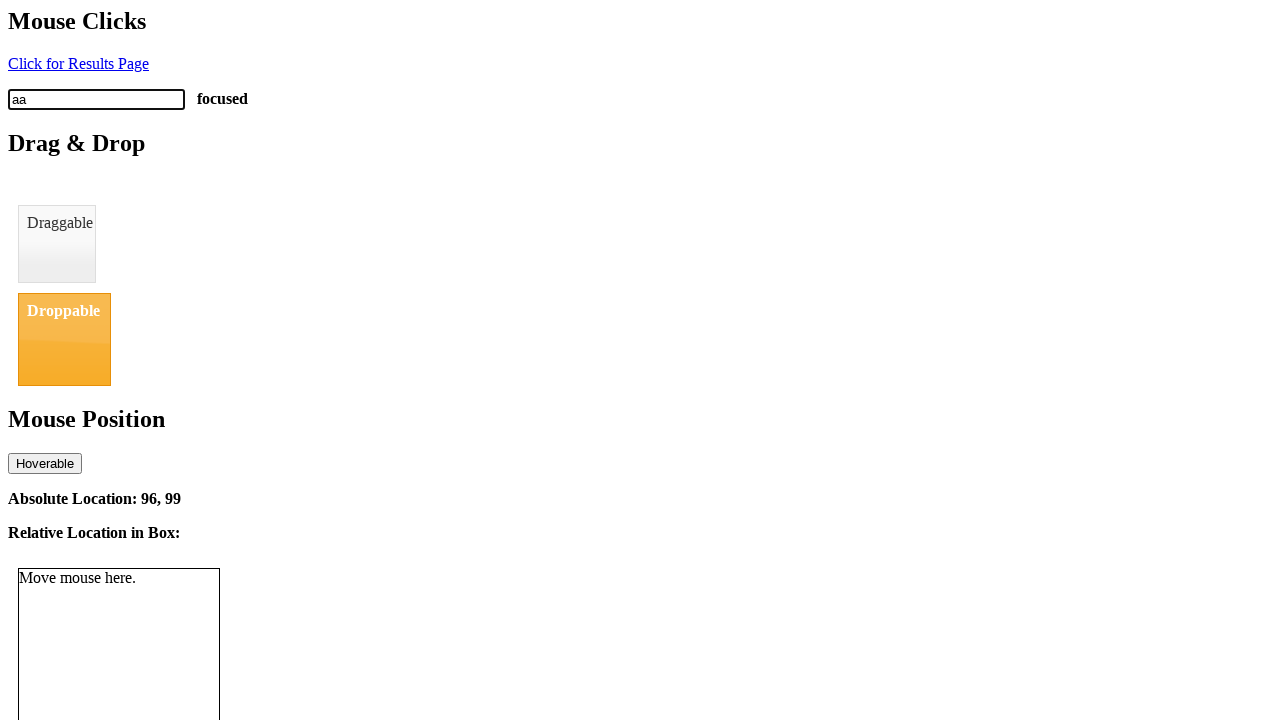

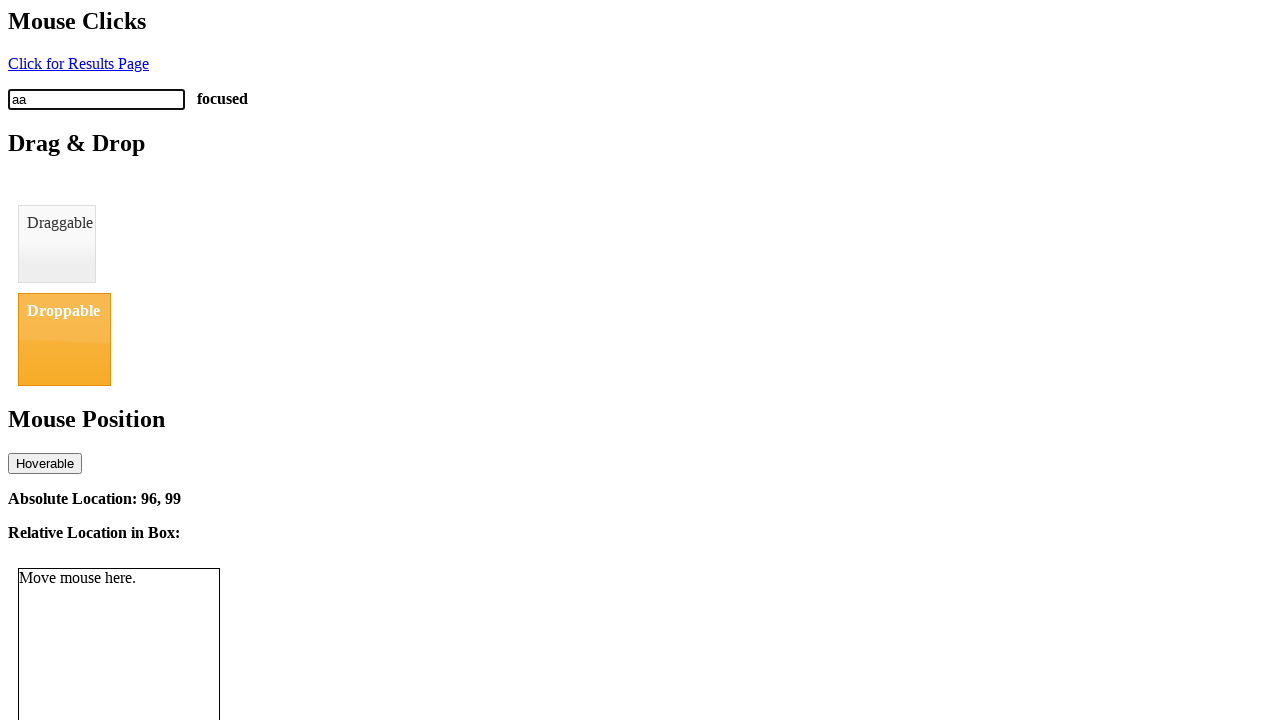